Tests alert handling by clicking a button, accepting an alert dialog, then filling a calculated answer and submitting the form.

Starting URL: http://suninjuly.github.io/alert_accept.html

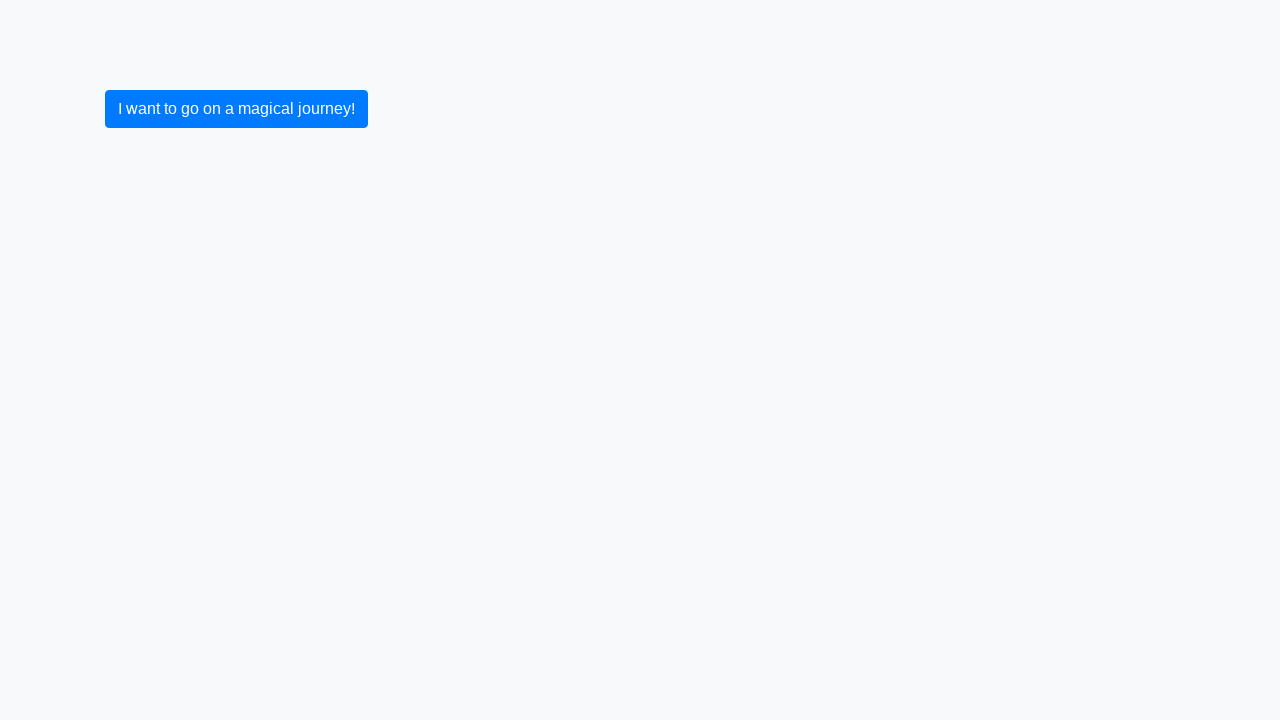

Set up dialog handler to accept alerts
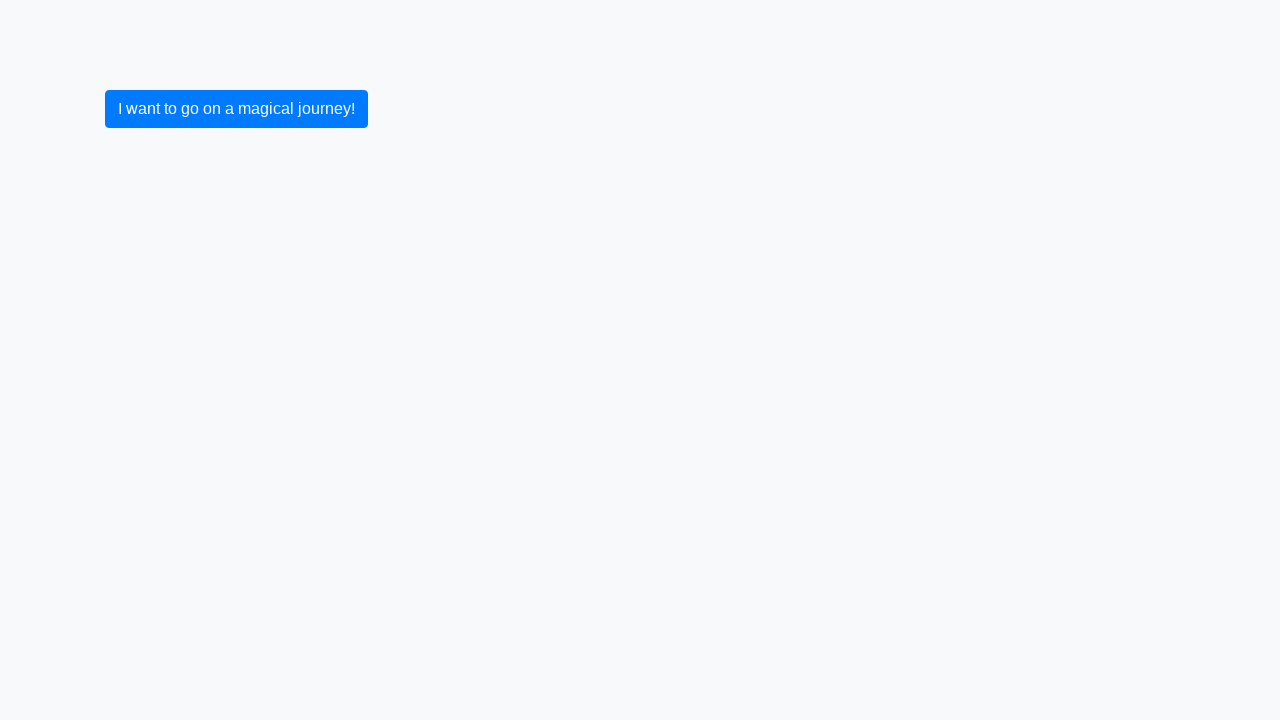

Clicked button to trigger alert dialog at (236, 109) on body > form > div > div > button
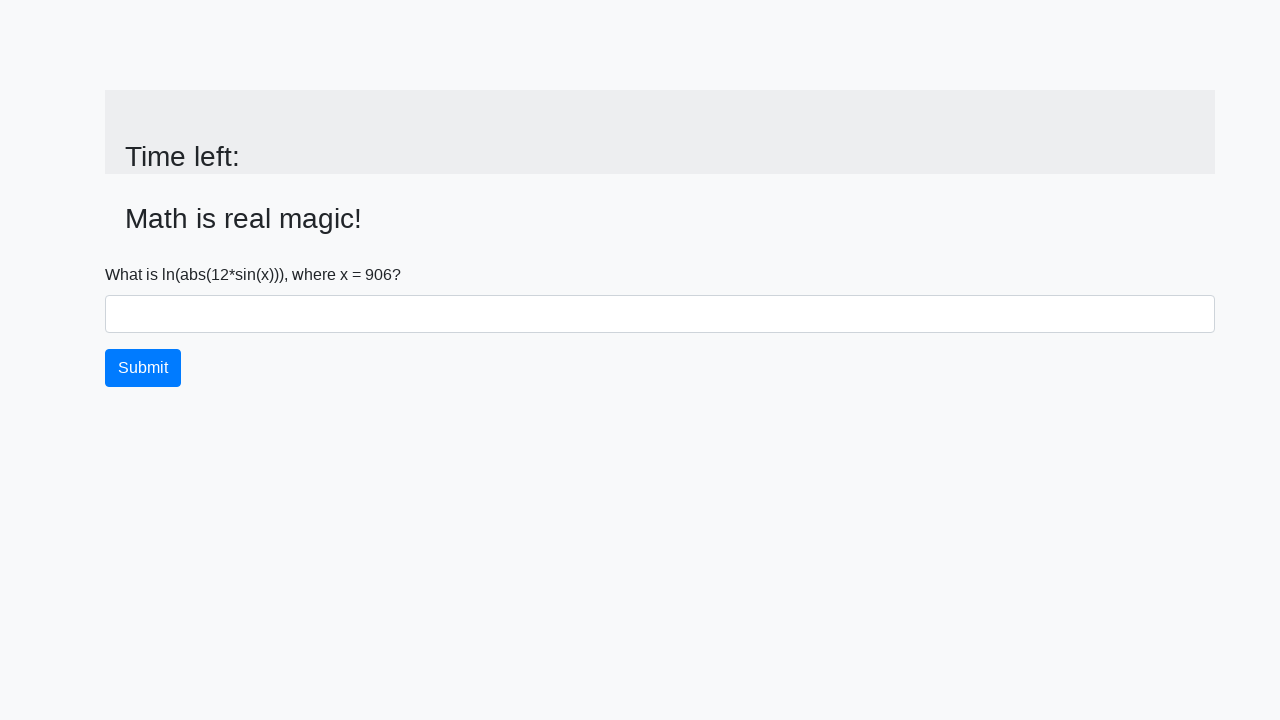

Alert dialog accepted and page updated
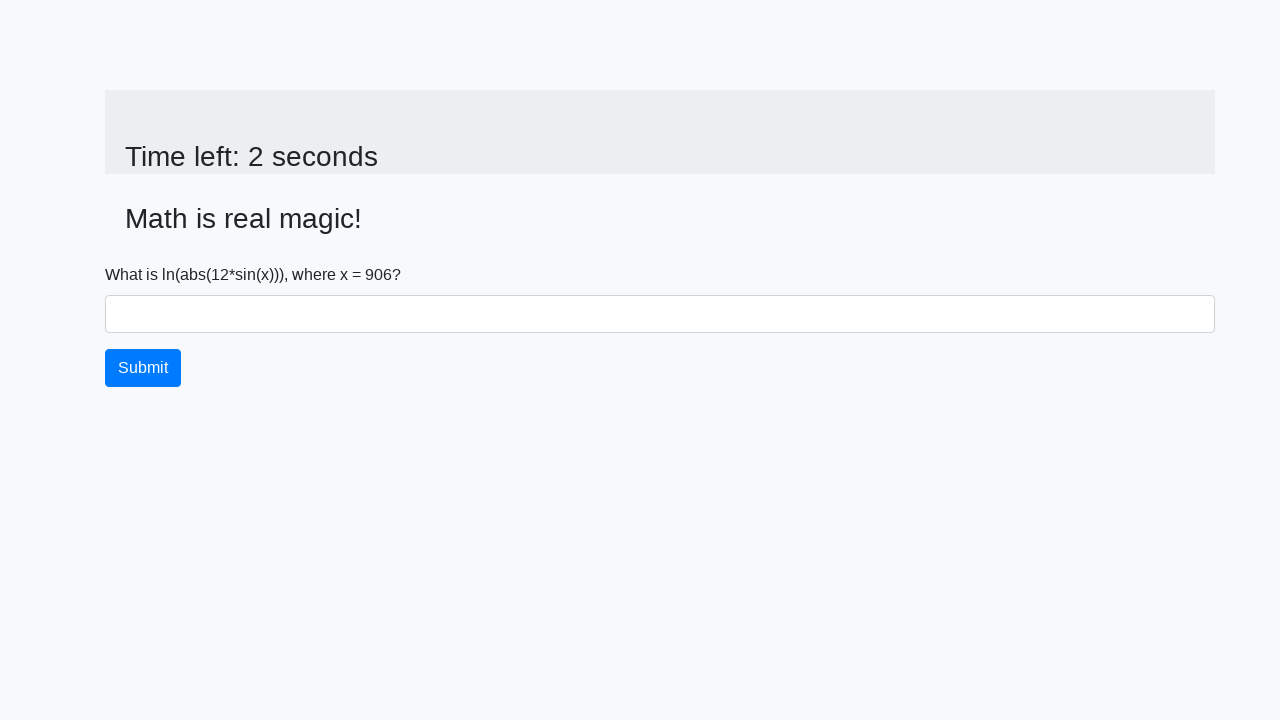

Retrieved x value from page: 906
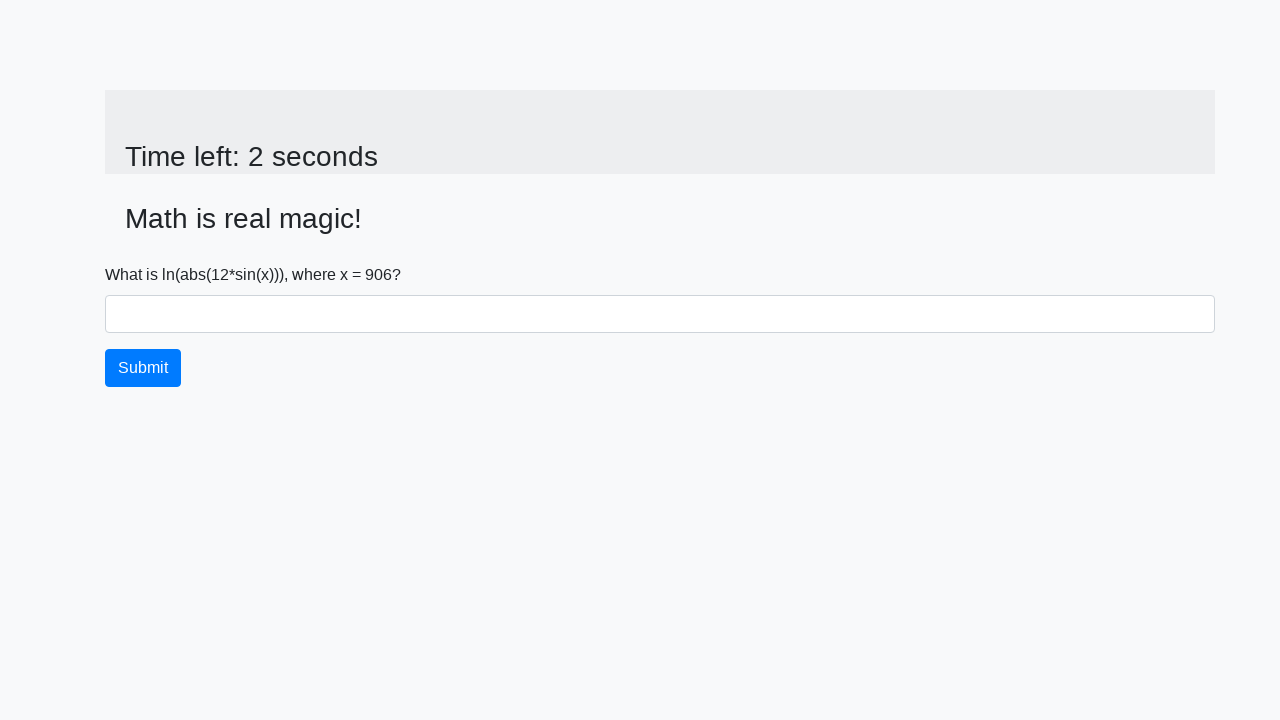

Calculated answer y = log(abs(12*sin(906))) = 2.422553153847022
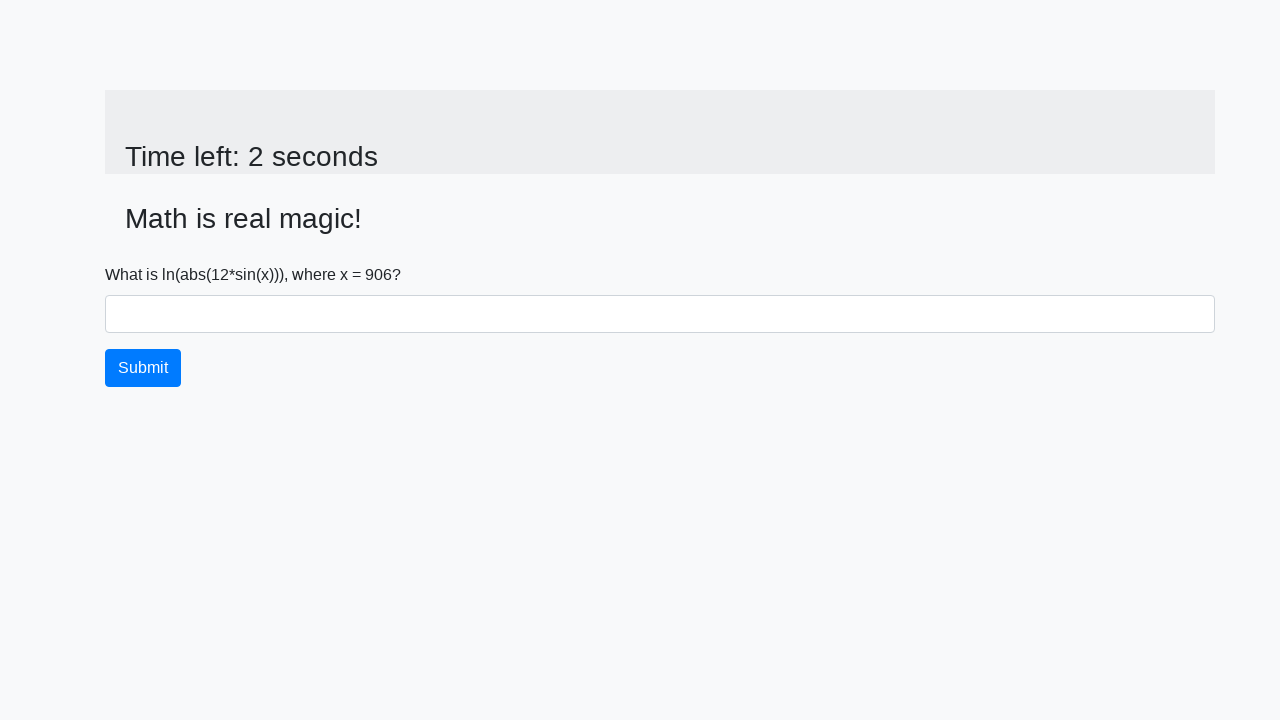

Filled answer field with calculated value: 2.422553153847022 on #answer
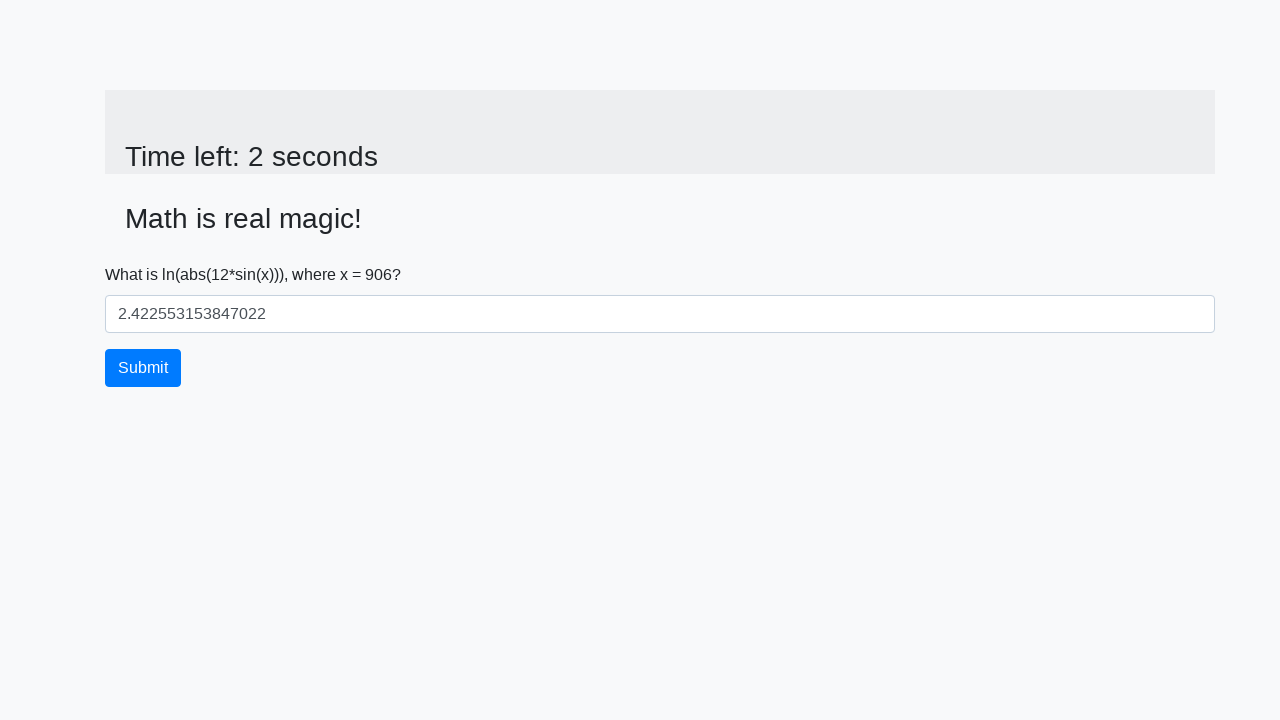

Clicked submit button to submit form at (143, 368) on body > form > div > div > button
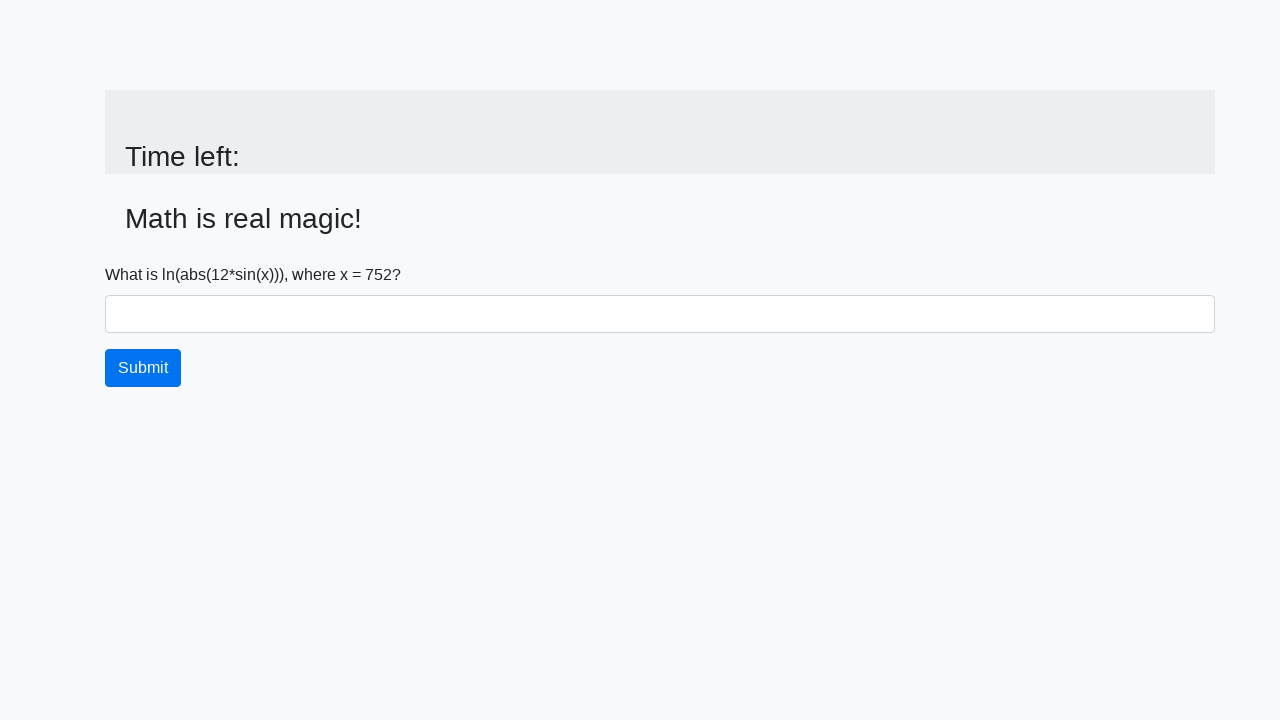

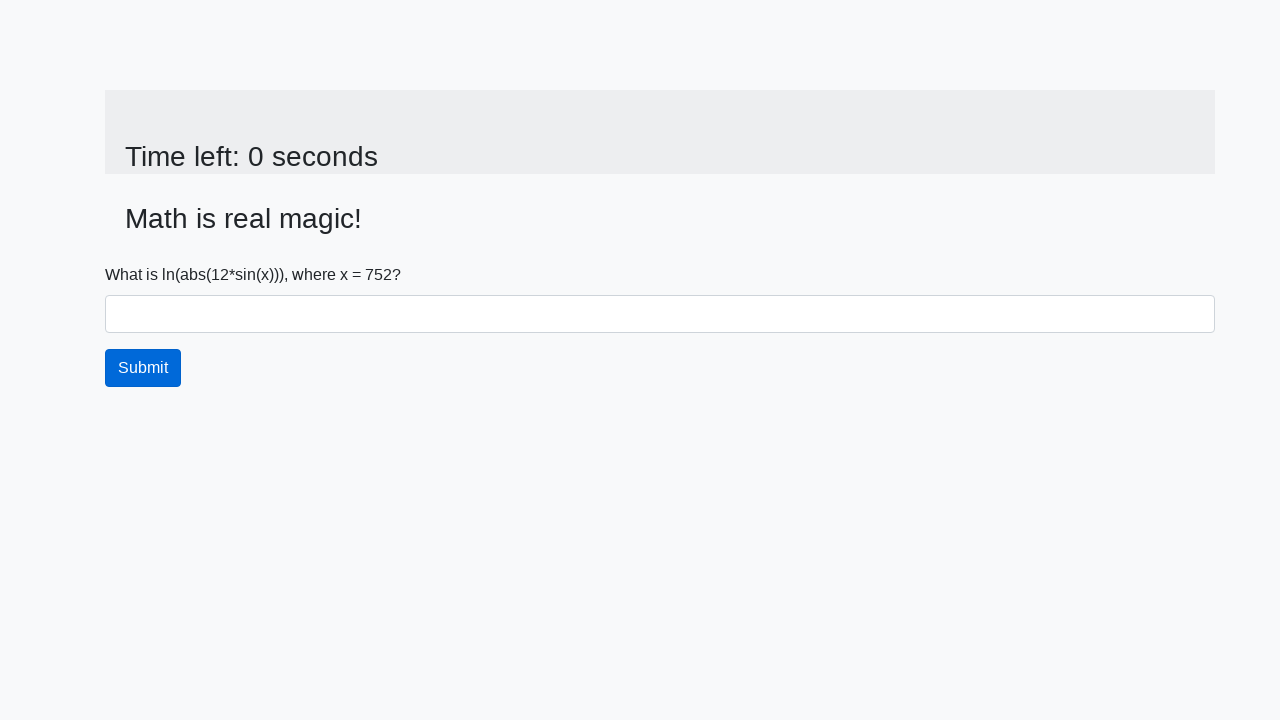